Tests that new todo items are appended to the bottom of the list by creating 3 items and verifying their order.

Starting URL: https://demo.playwright.dev/todomvc

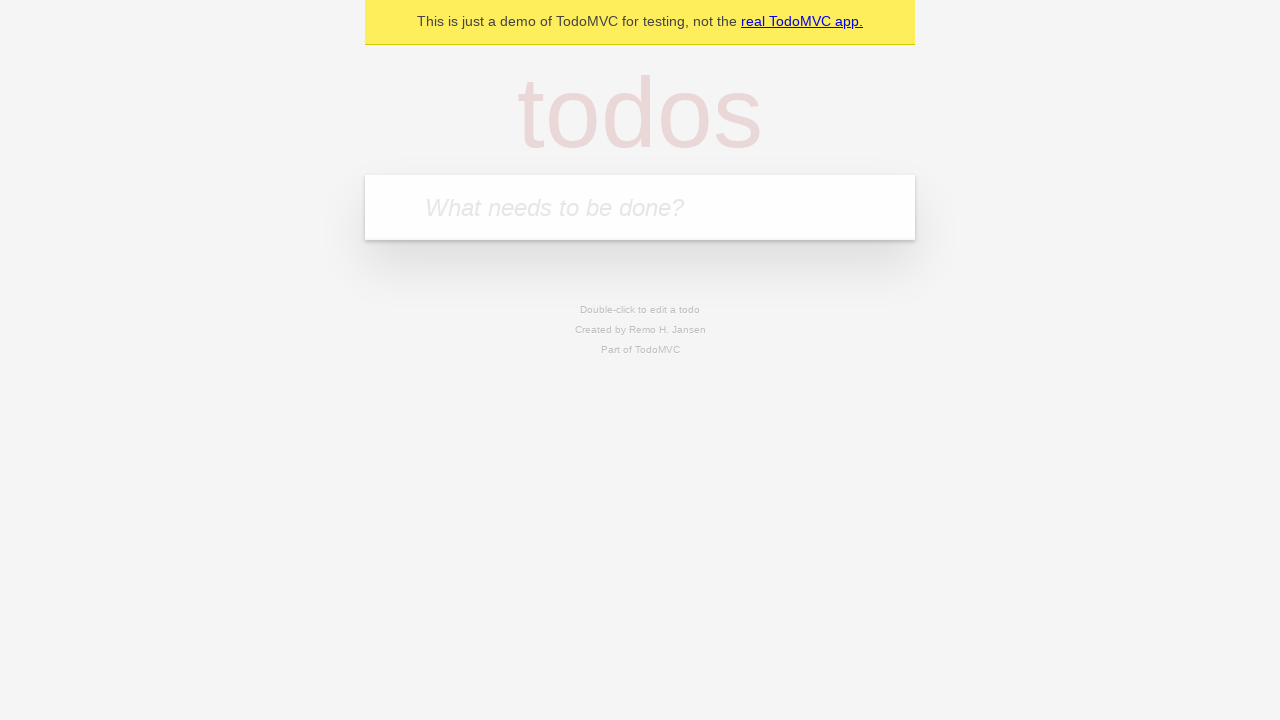

Filled todo input with 'buy some cheese' on internal:attr=[placeholder="What needs to be done?"i]
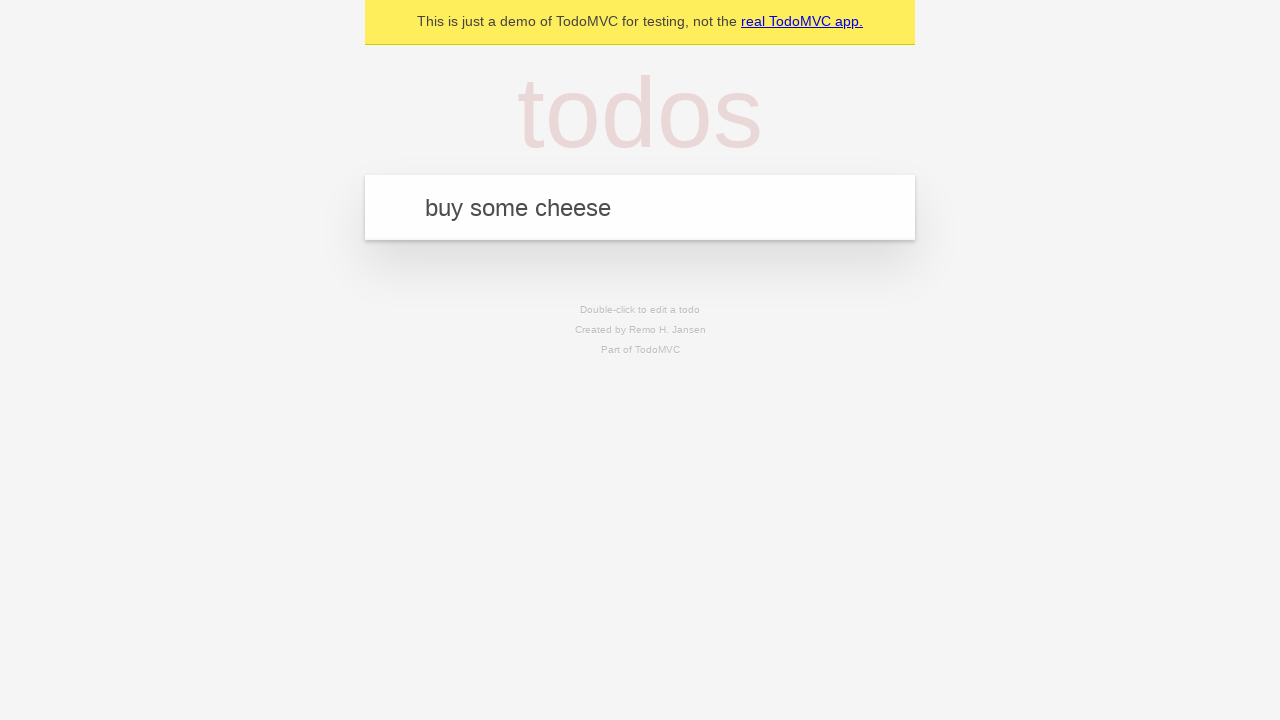

Pressed Enter to create first todo item on internal:attr=[placeholder="What needs to be done?"i]
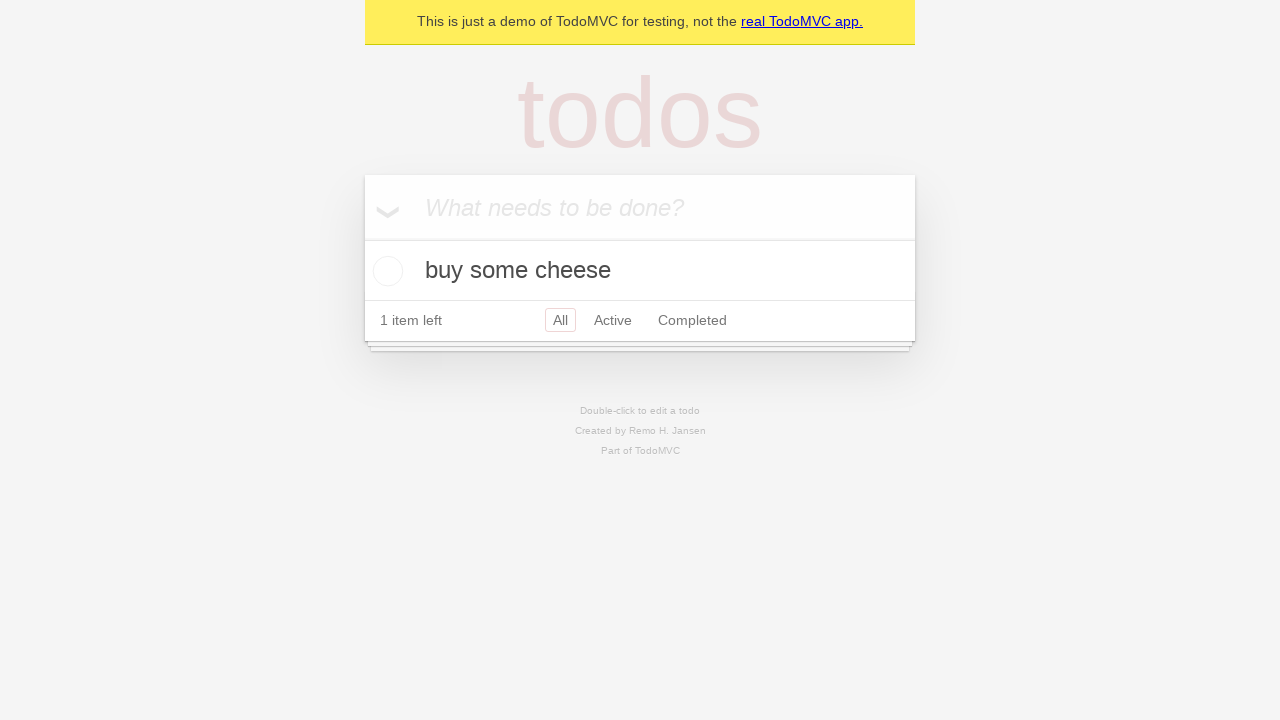

Filled todo input with 'feed the cat' on internal:attr=[placeholder="What needs to be done?"i]
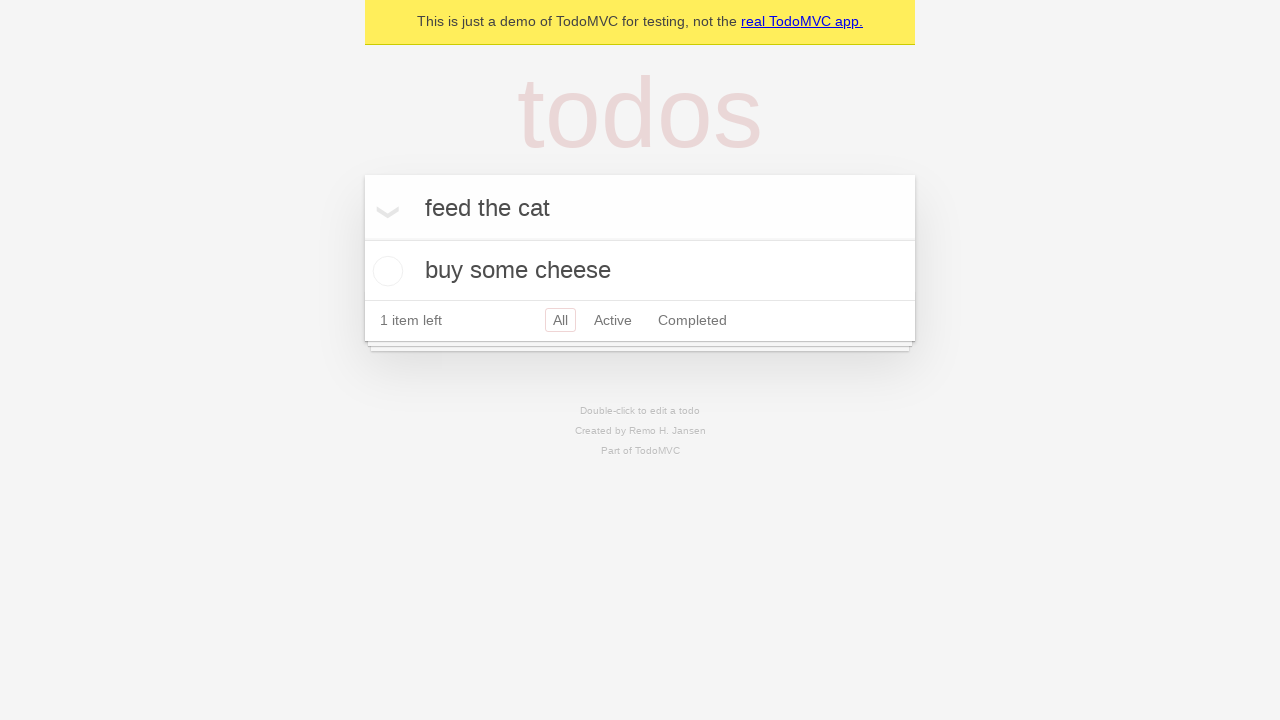

Pressed Enter to create second todo item on internal:attr=[placeholder="What needs to be done?"i]
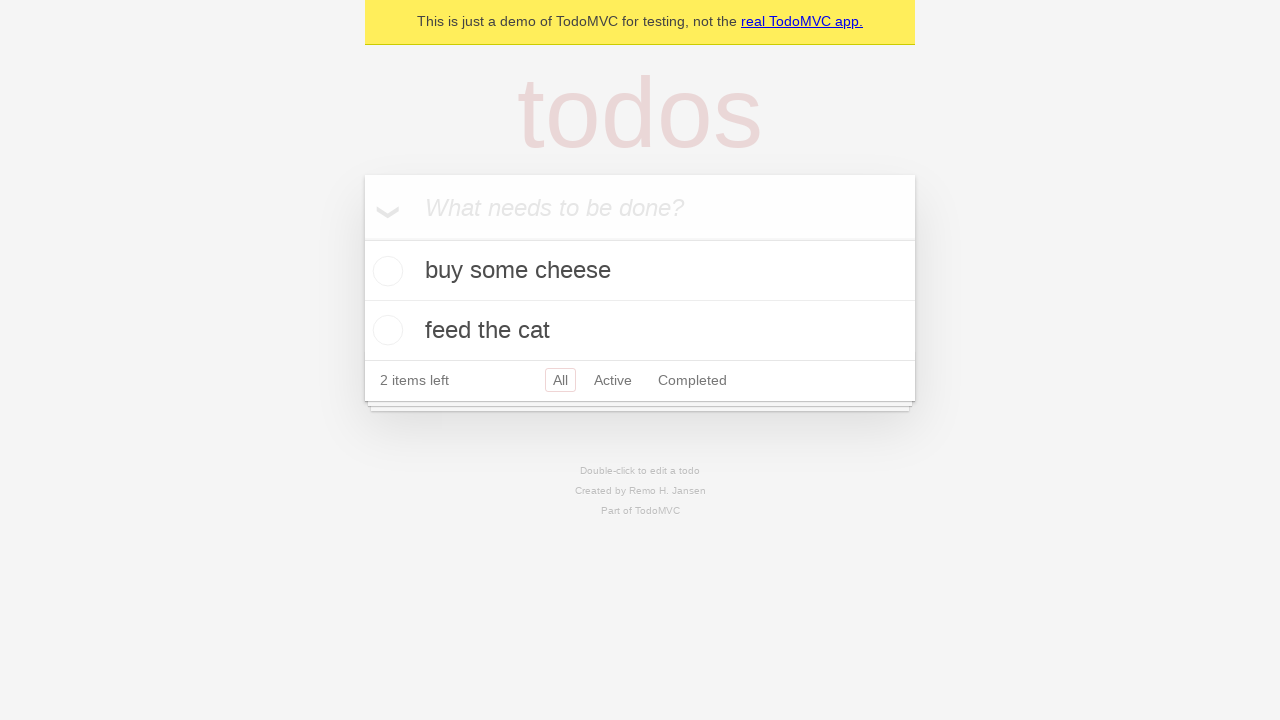

Filled todo input with 'book a doctors appointment' on internal:attr=[placeholder="What needs to be done?"i]
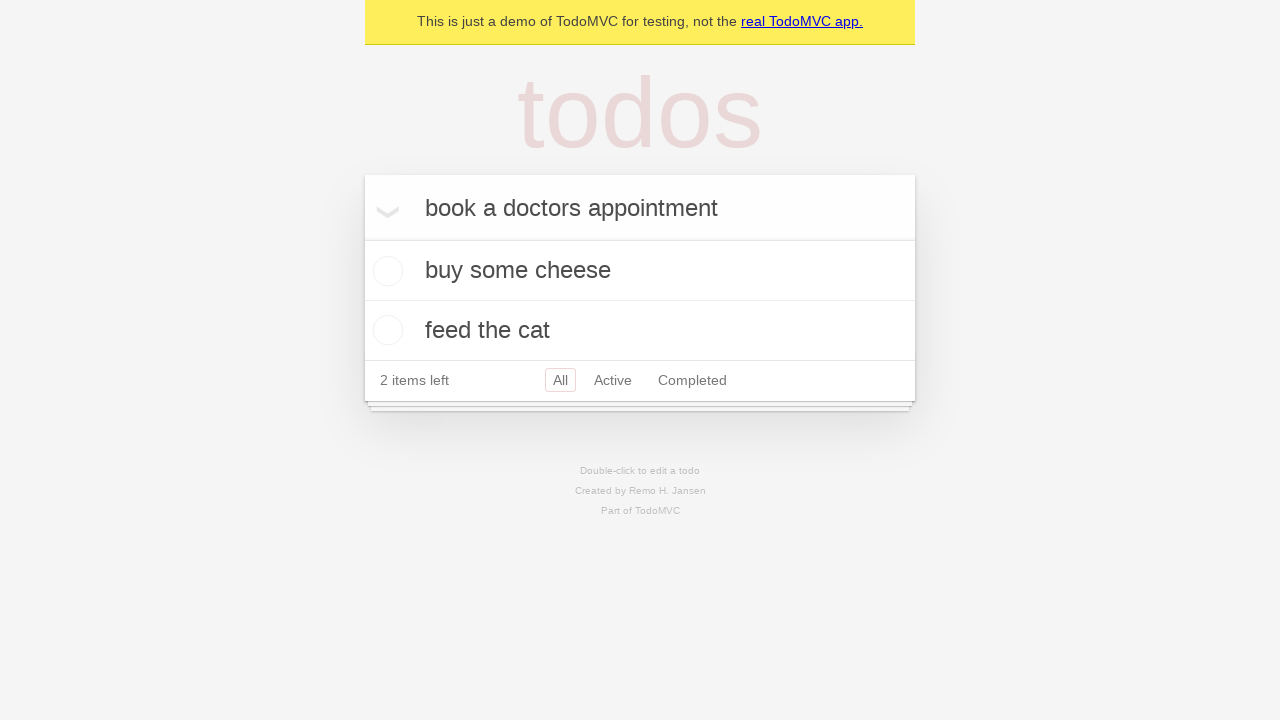

Pressed Enter to create third todo item on internal:attr=[placeholder="What needs to be done?"i]
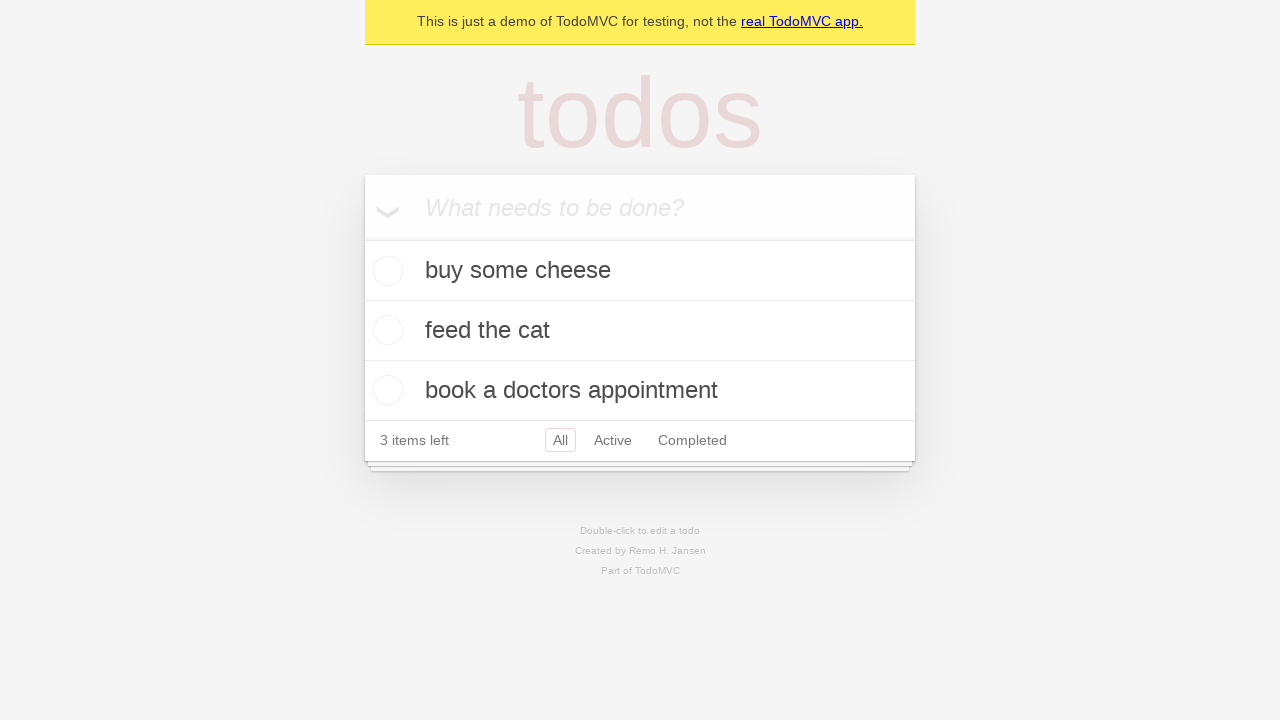

Verified that 3 items are displayed in the todo list
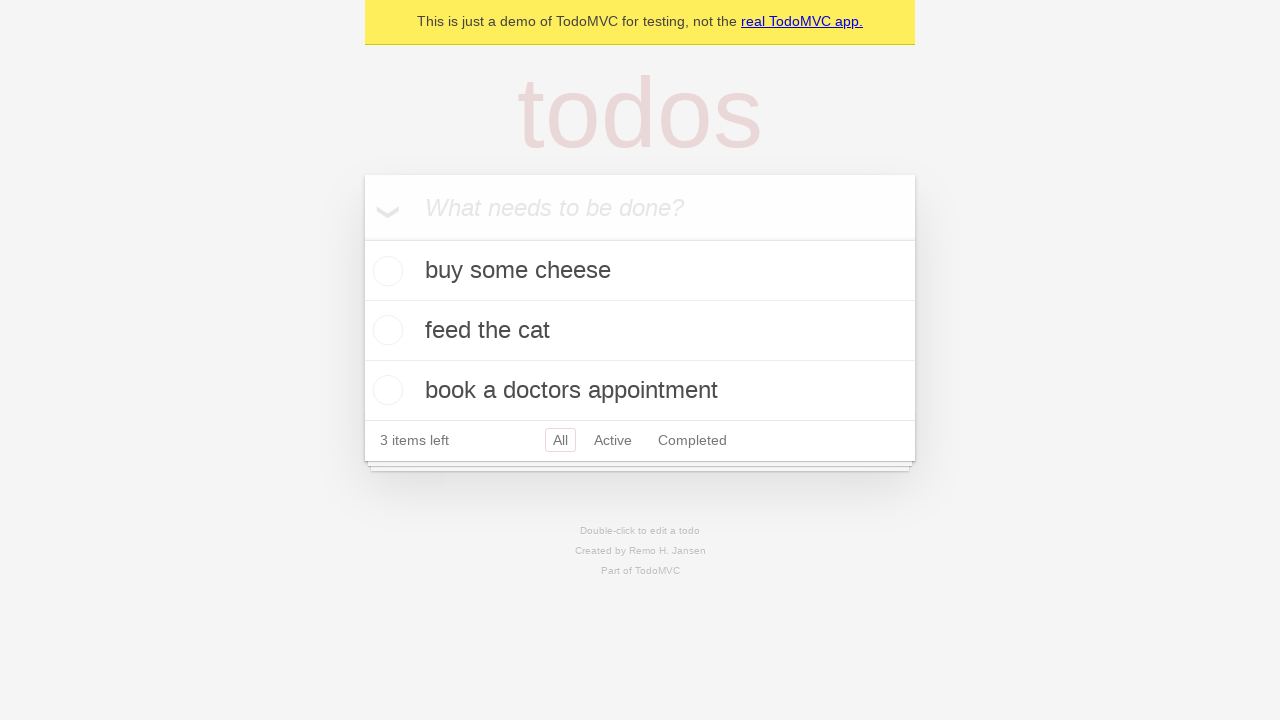

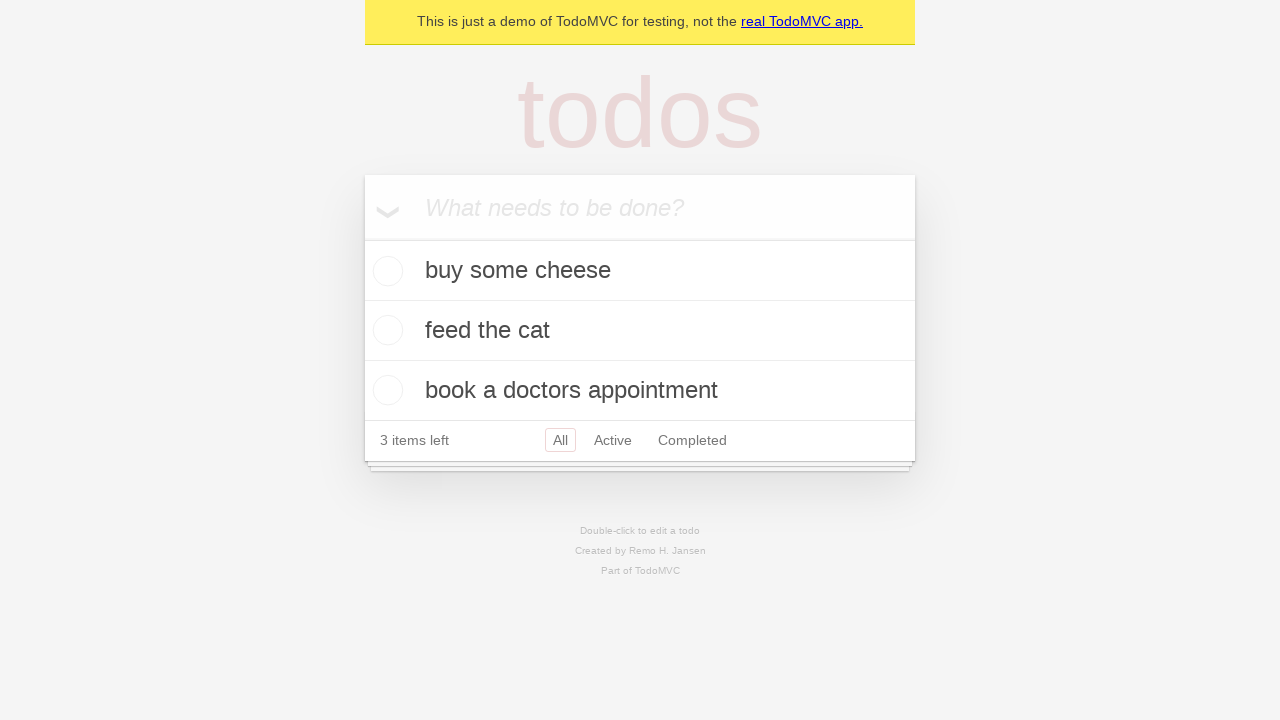